Navigates to the Time and Date world clock page and verifies that the world clock table with city information is loaded and accessible.

Starting URL: https://www.timeanddate.com/worldclock/

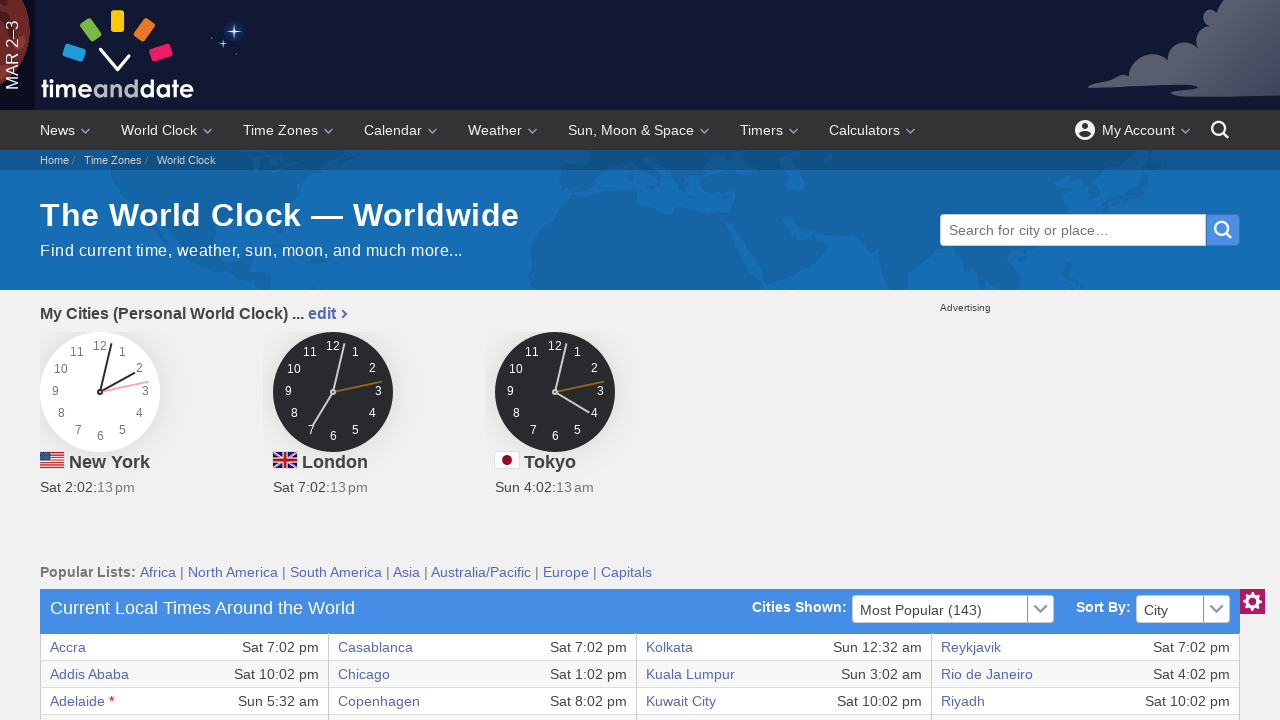

World clock table loaded
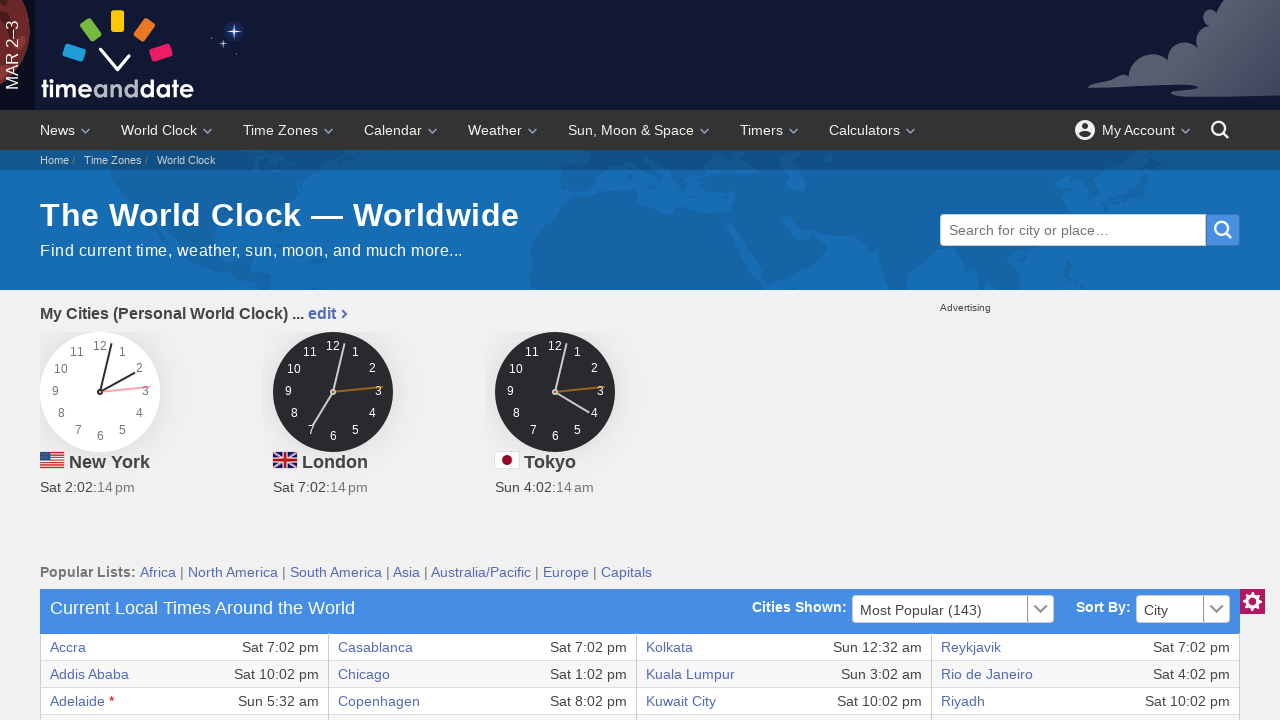

City links in world clock table are accessible
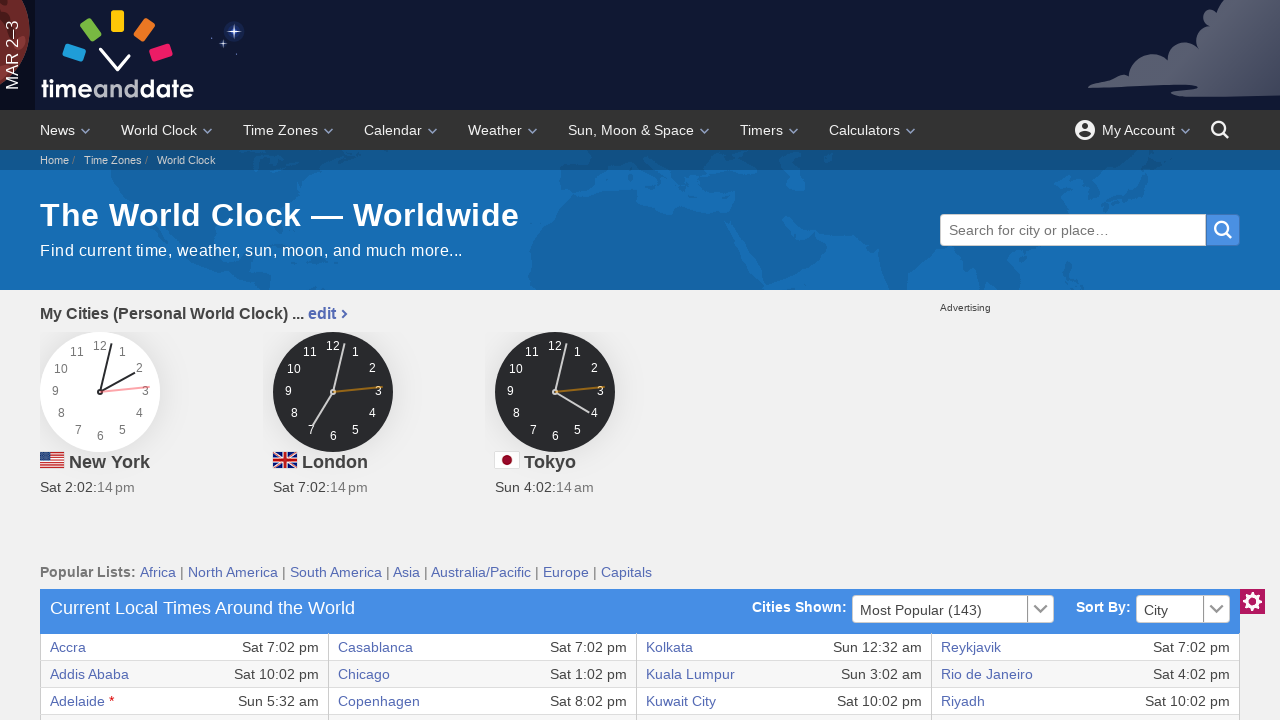

Clicked on first city link to verify interactivity at (68, 647) on section table tbody tr td a >> nth=0
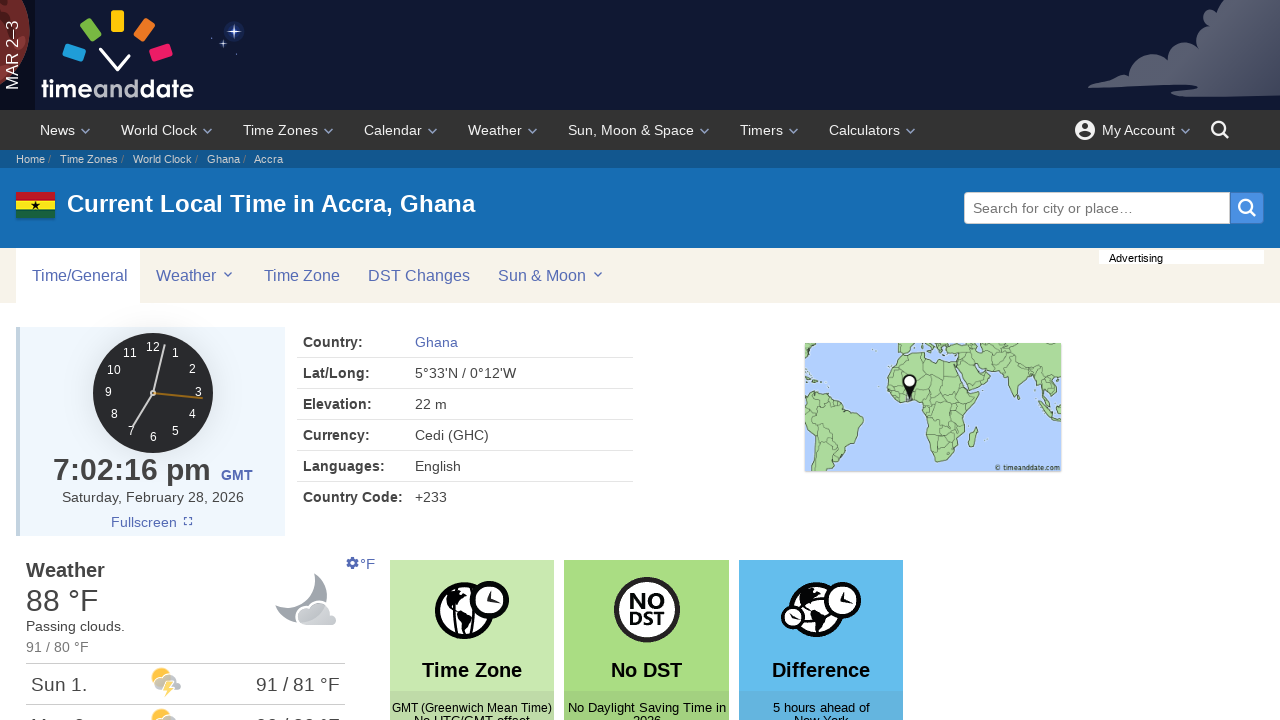

City detail page loaded successfully
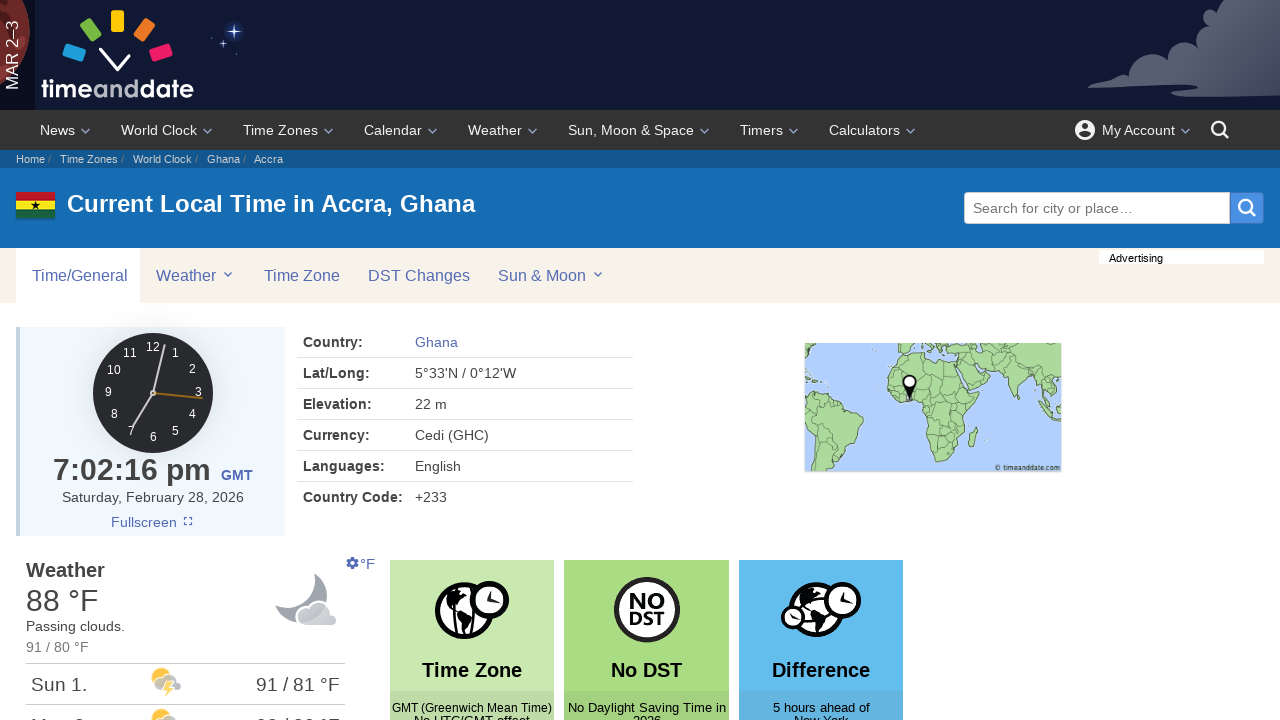

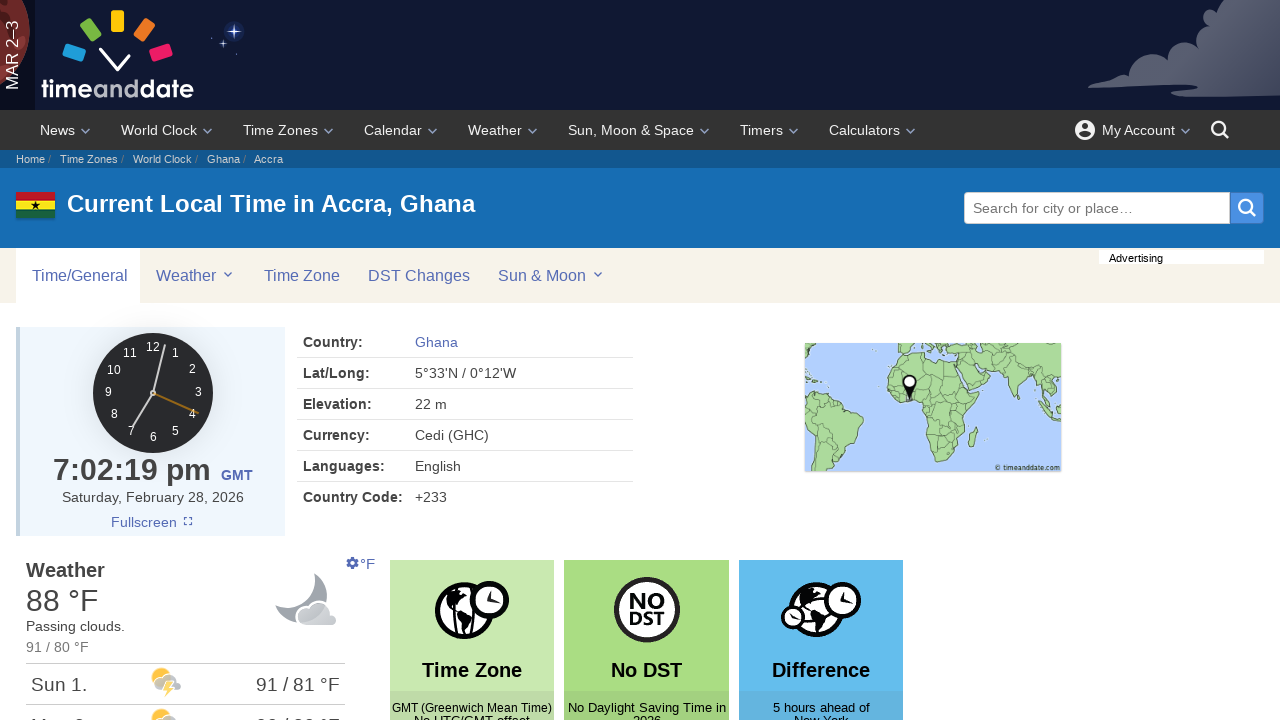